Tests drag and drop functionality on the jQuery UI droppable demo page by switching to the demo iframe and dragging an element by a specified offset.

Starting URL: http://jqueryui.com/droppable/

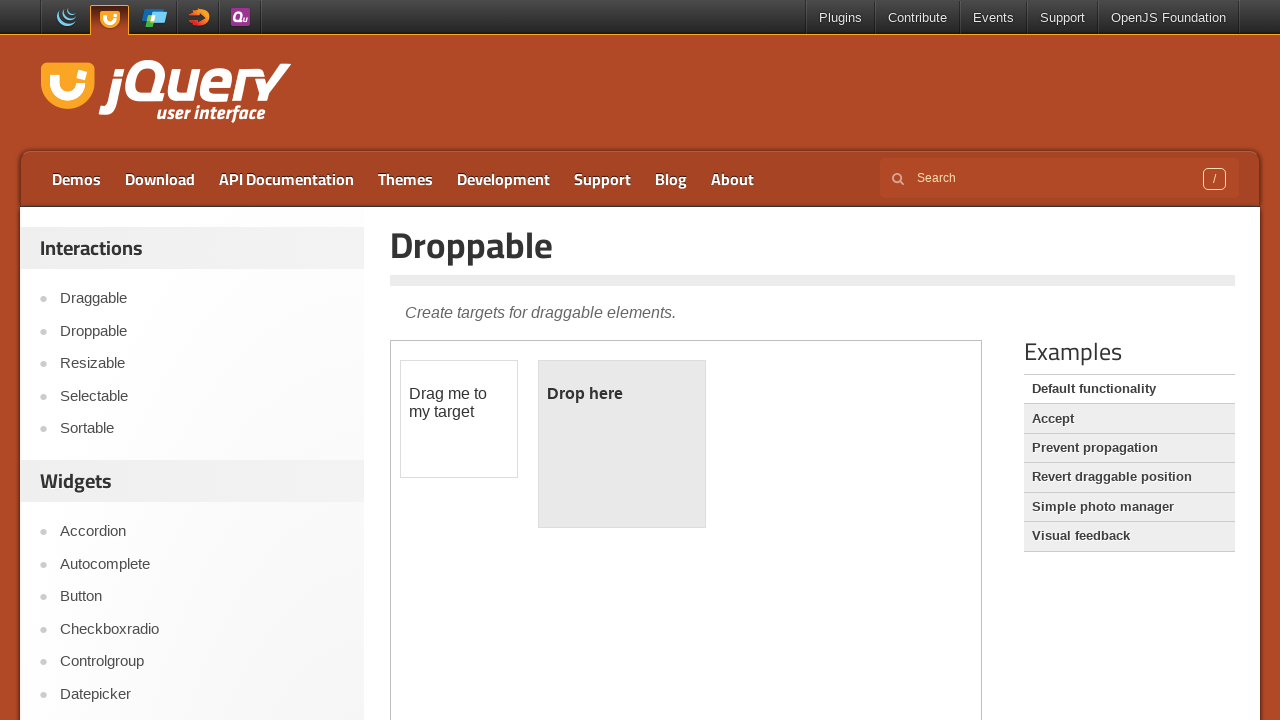

Located the demo iframe
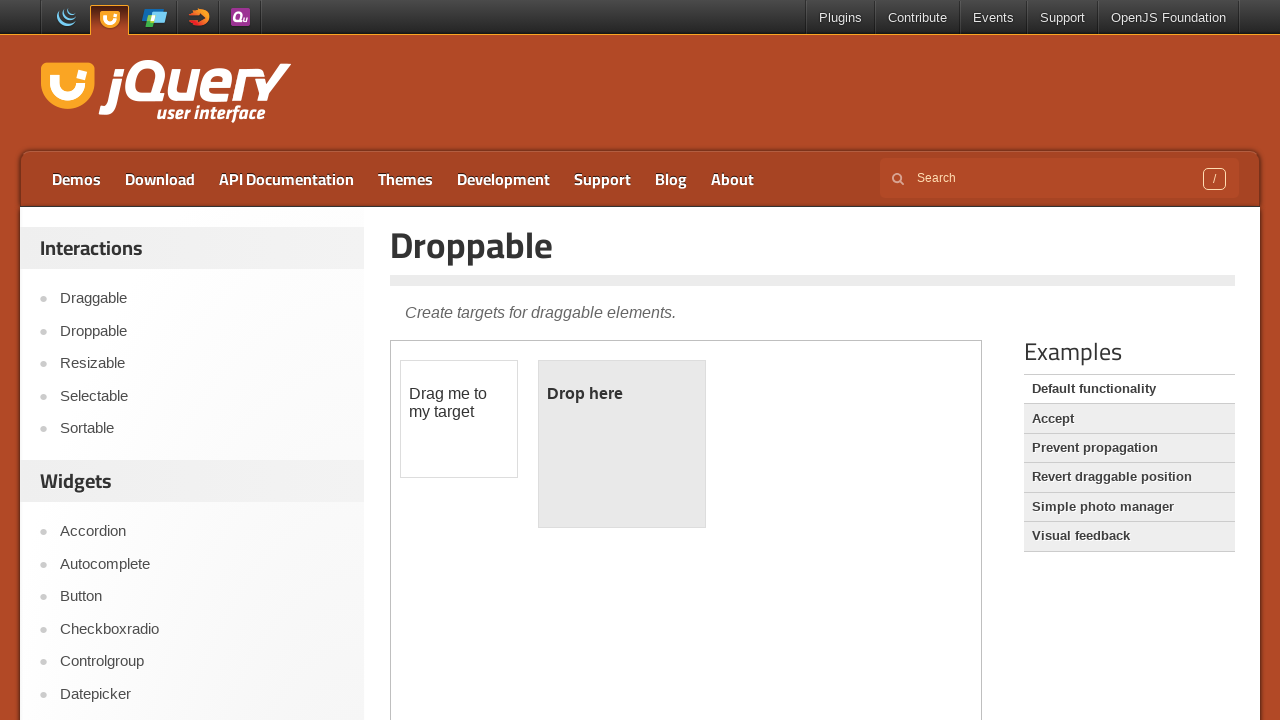

Located the draggable element in the iframe
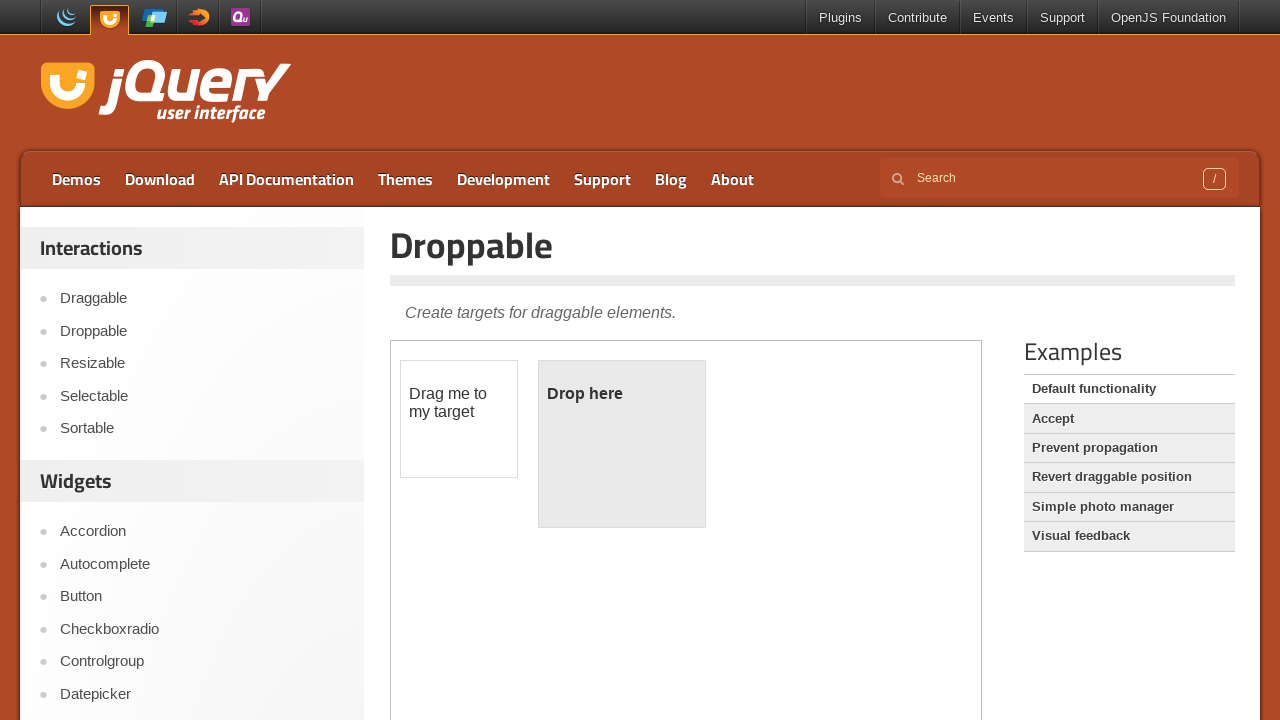

Draggable element became visible
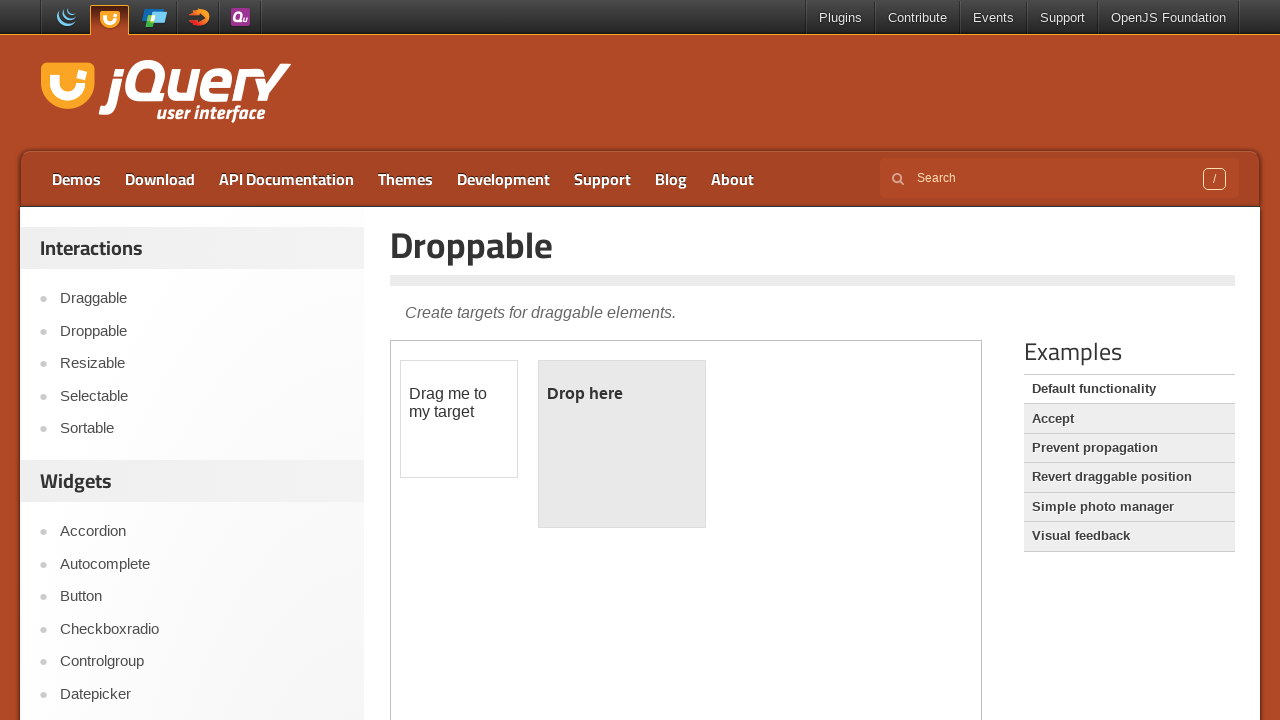

Retrieved bounding box of the draggable element
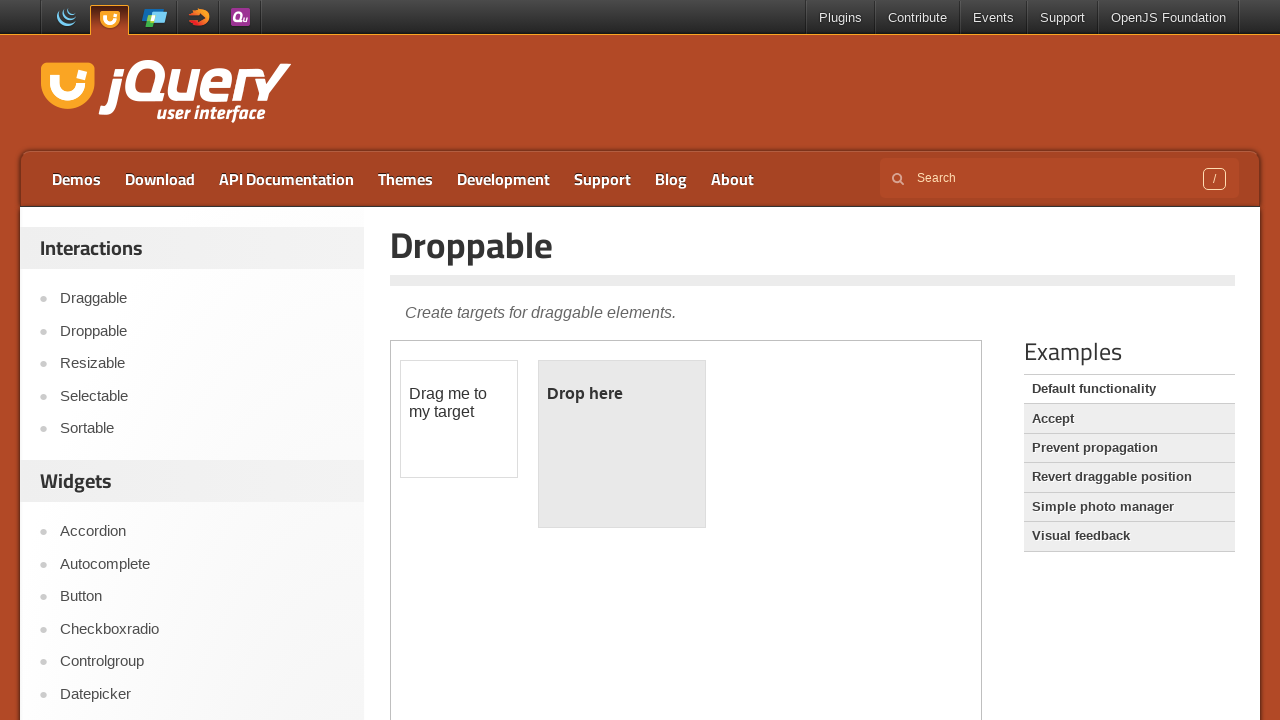

Moved mouse to center of draggable element at (459, 419)
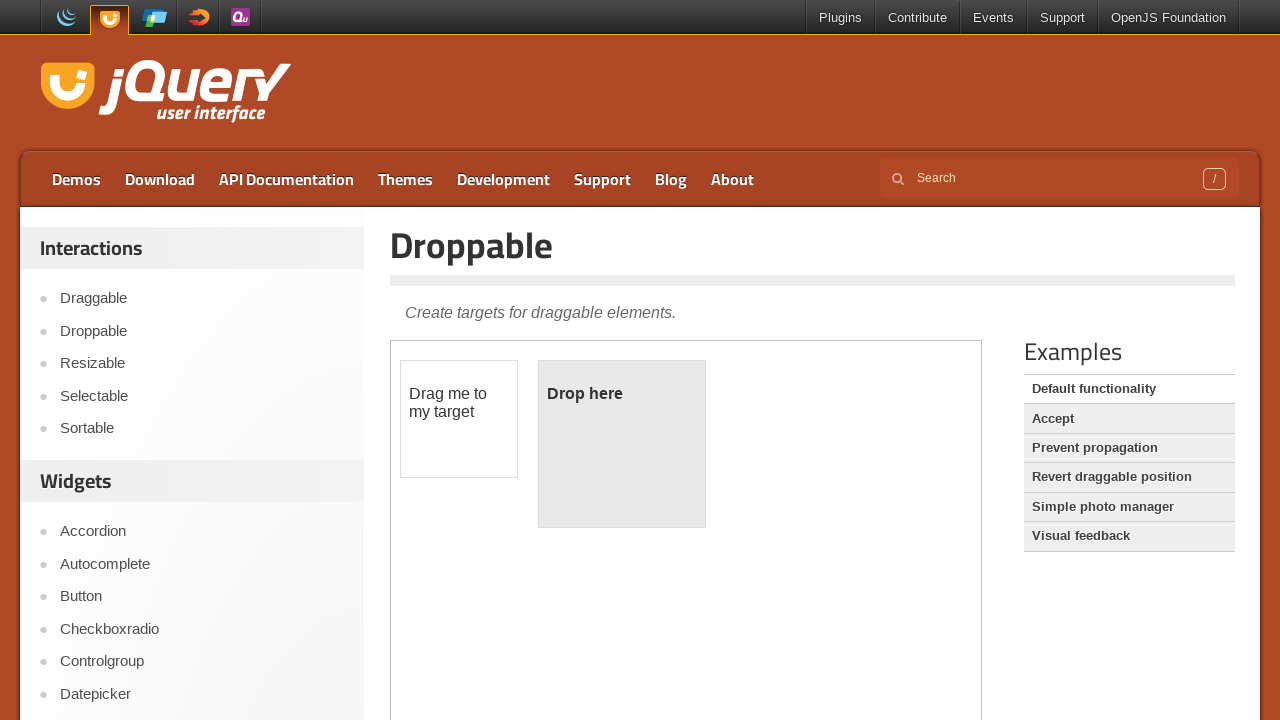

Pressed mouse button down on draggable element at (459, 419)
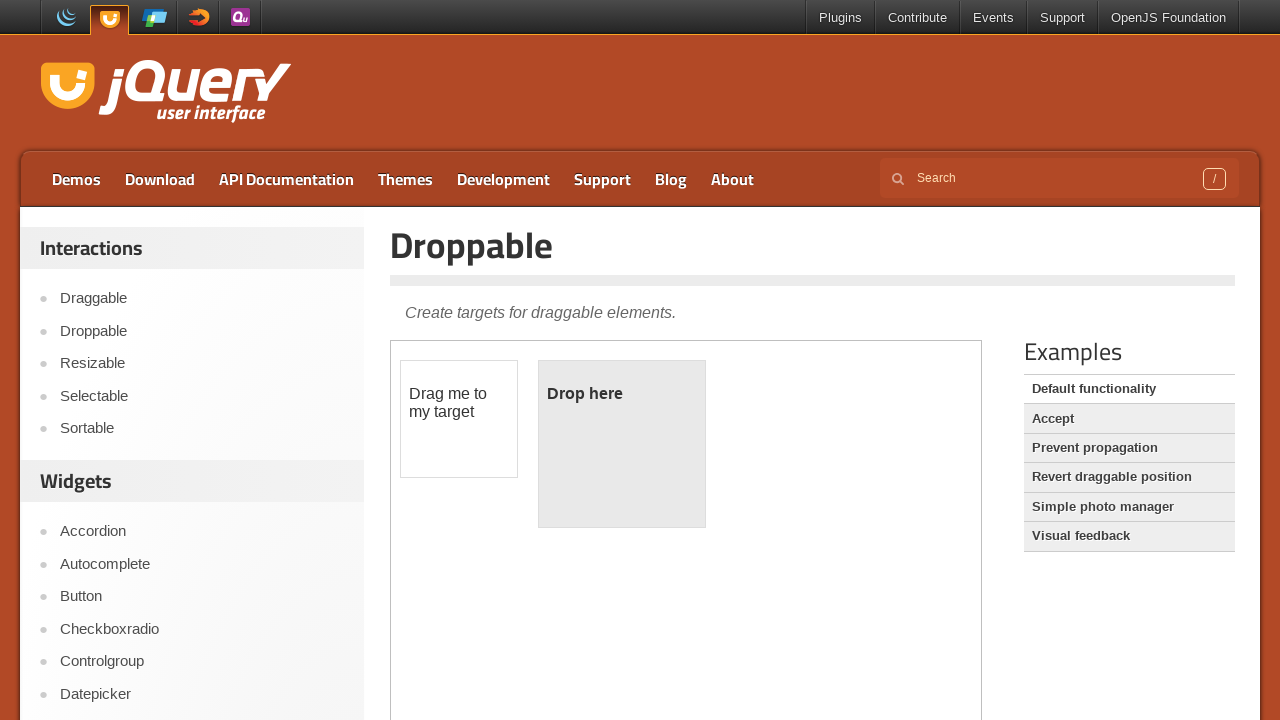

Dragged element by offset (150, 200) at (609, 619)
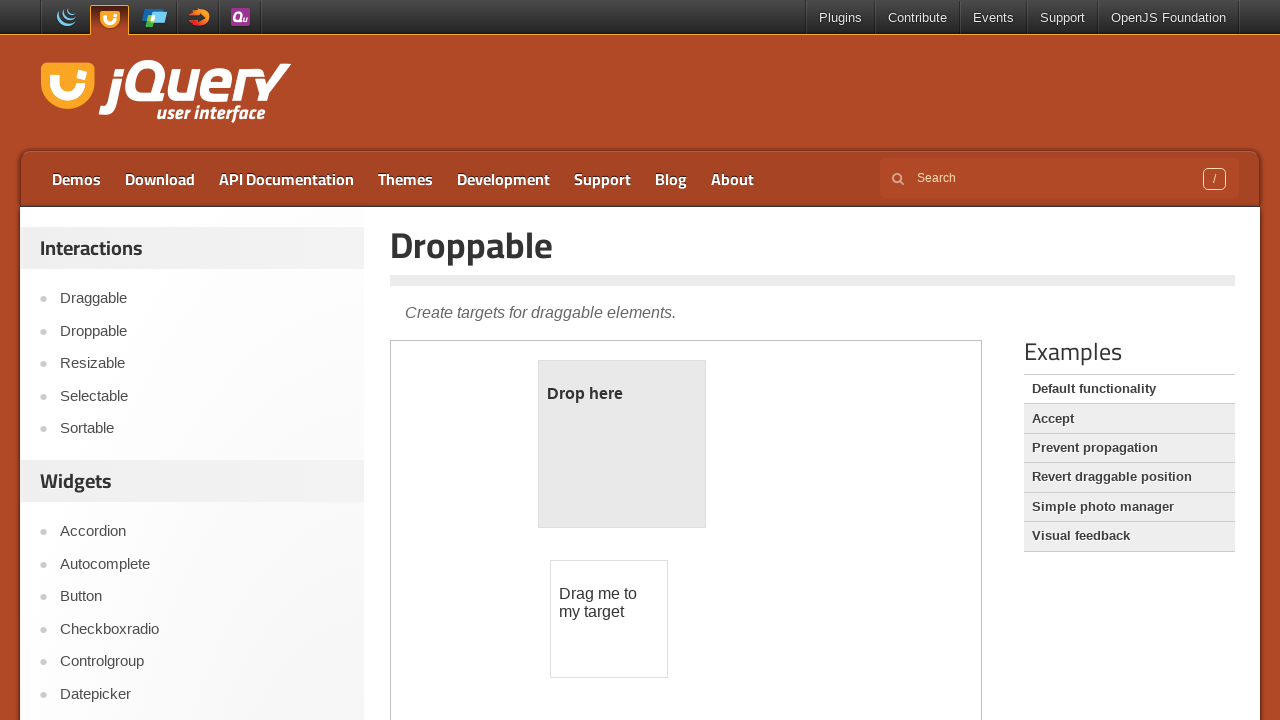

Released mouse button, completing the drag and drop at (609, 619)
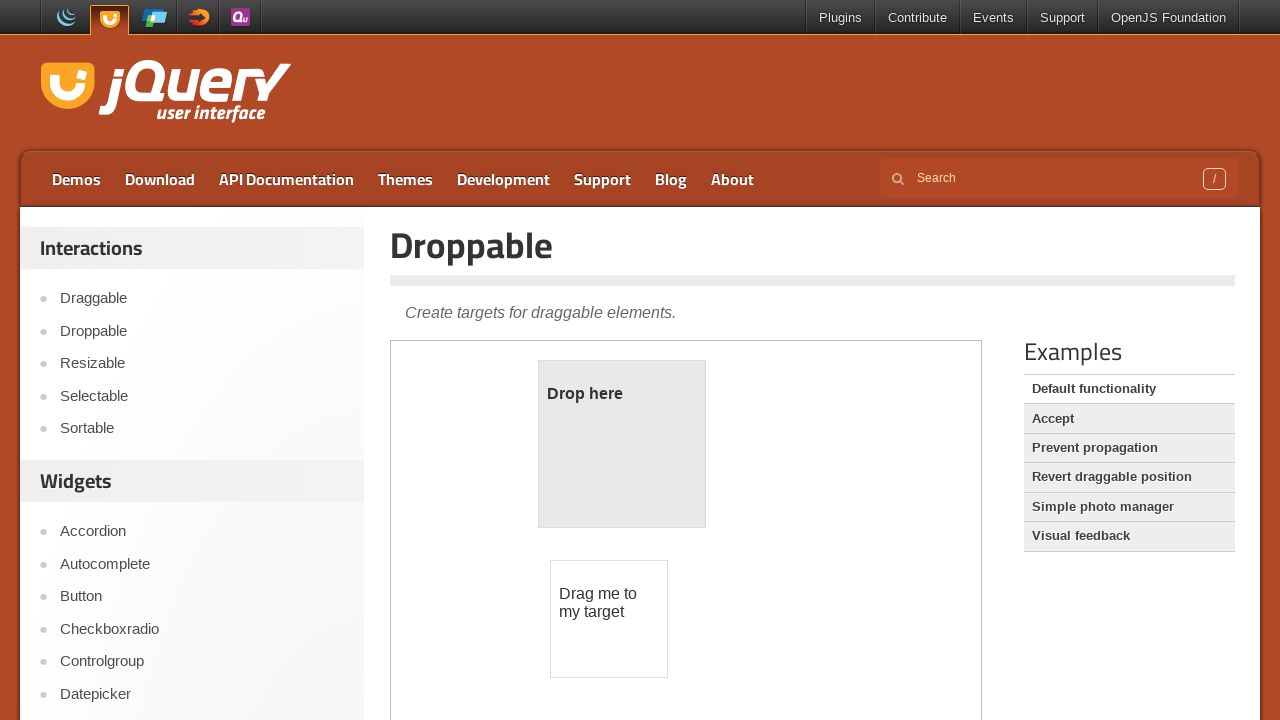

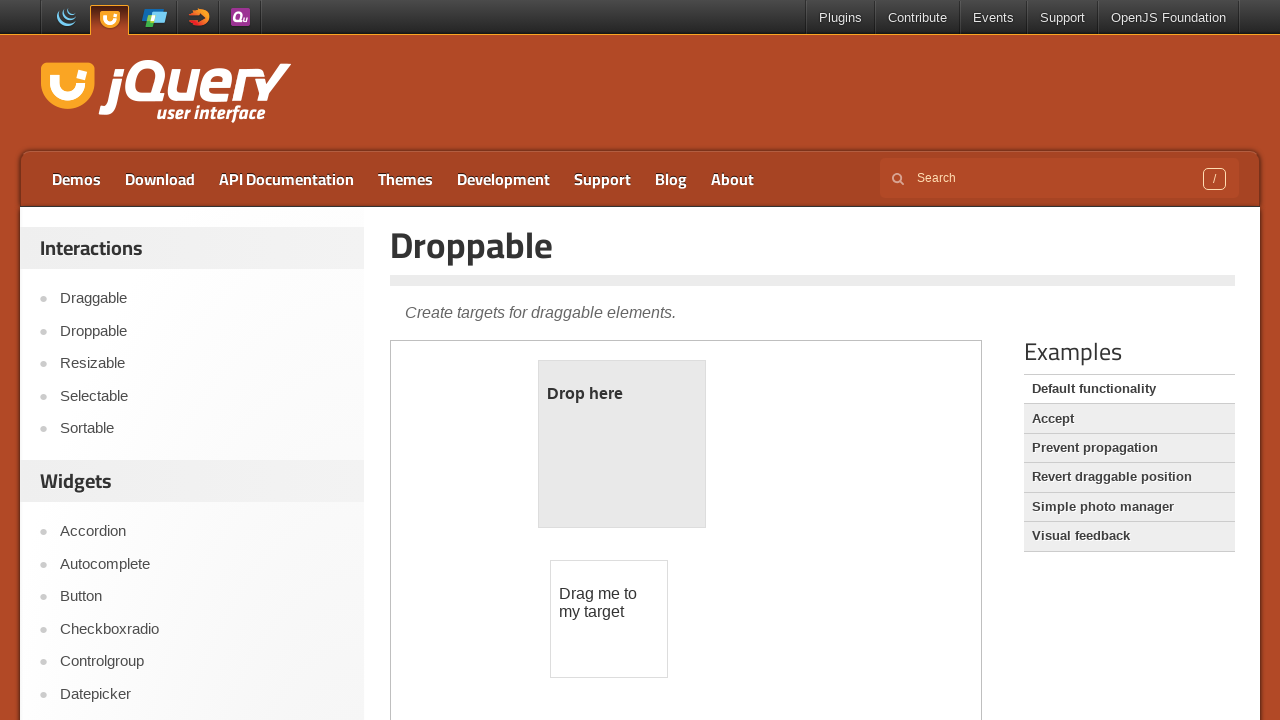